Navigates to multiple e-commerce websites (Lulu and Georgia, Wayfair, West Elm, Walmart) and verifies that each page loads successfully by checking the page title.

Starting URL: https://luluandgeorgia.com

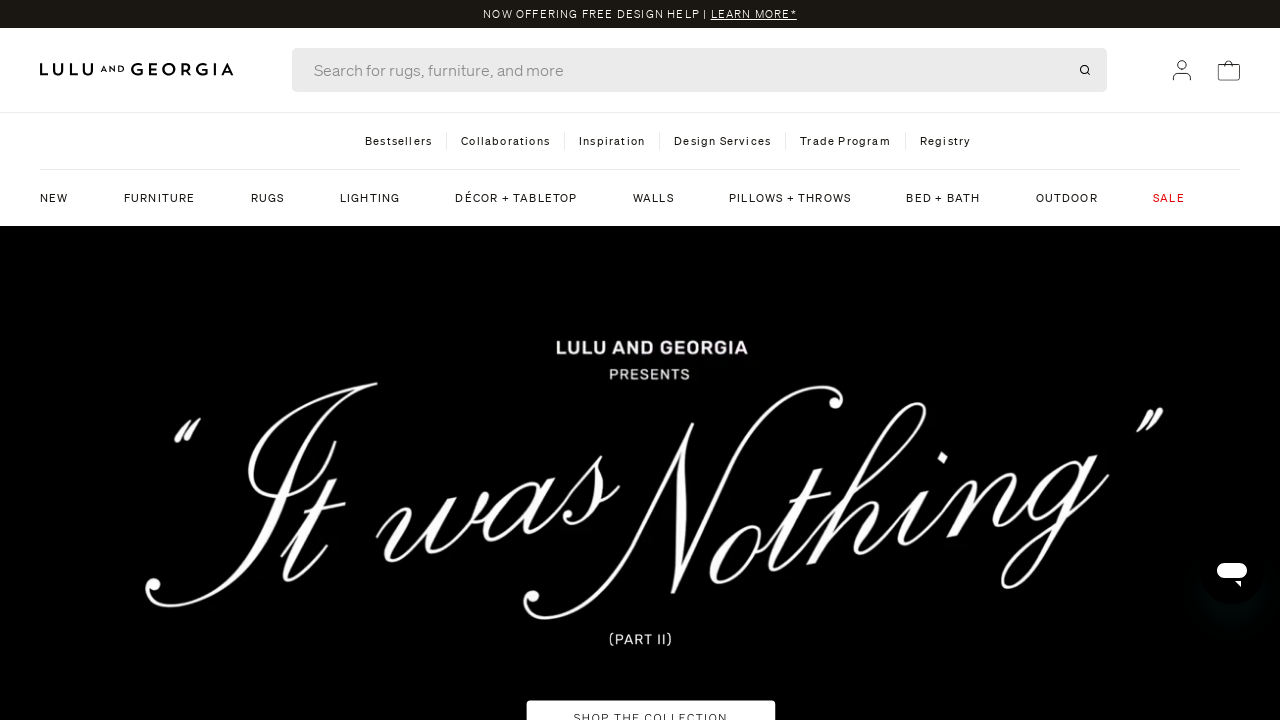

Retrieved page title from Lulu and Georgia website
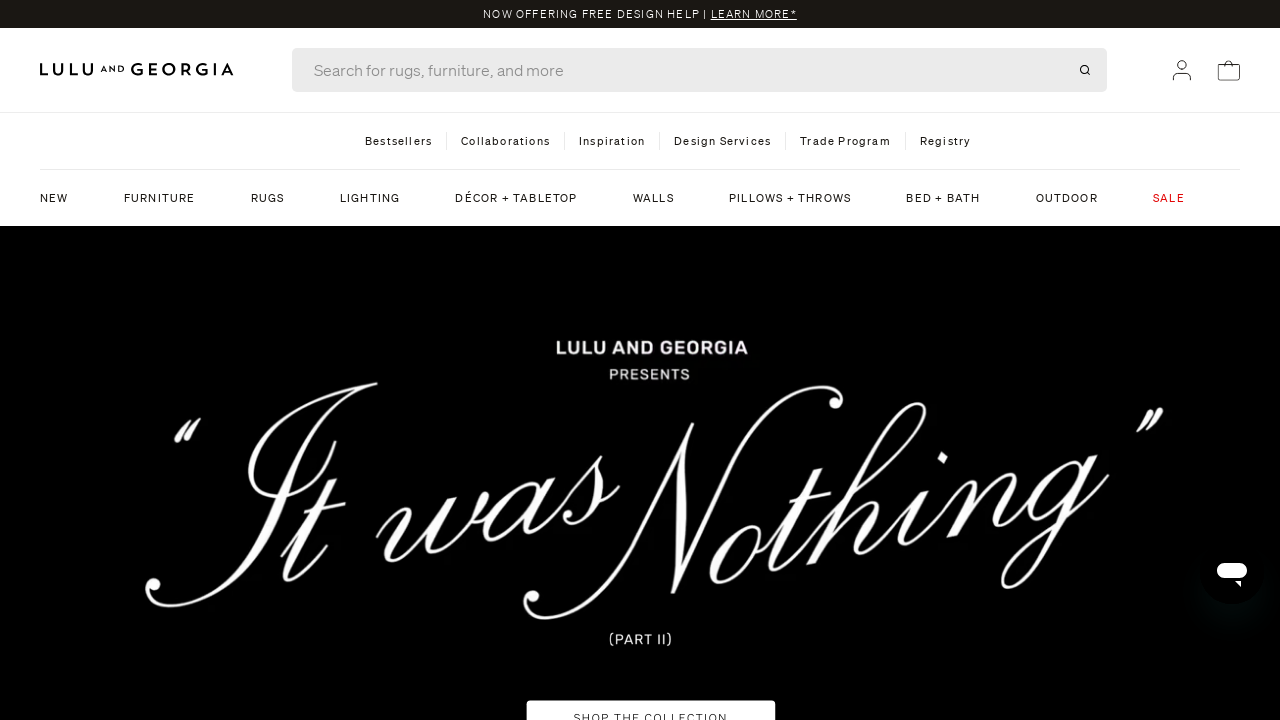

Verified that Lulu and Georgia page title is not empty
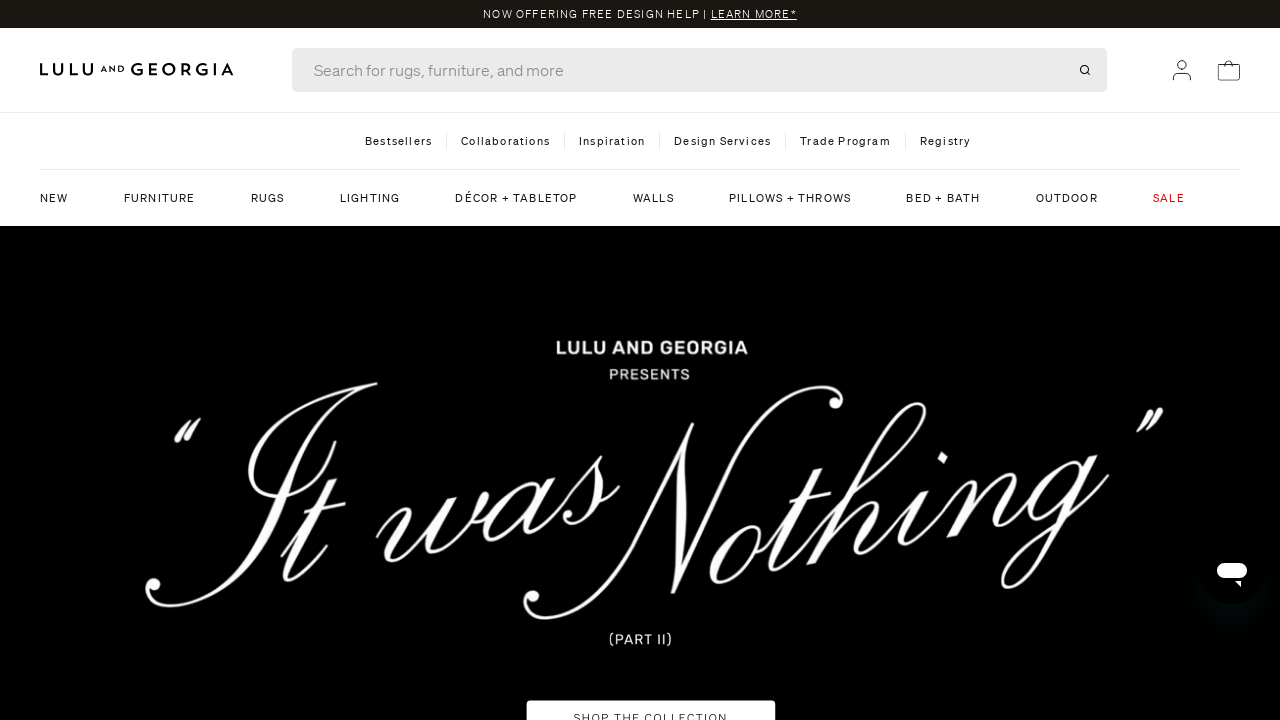

Navigated to https://wayfair.com
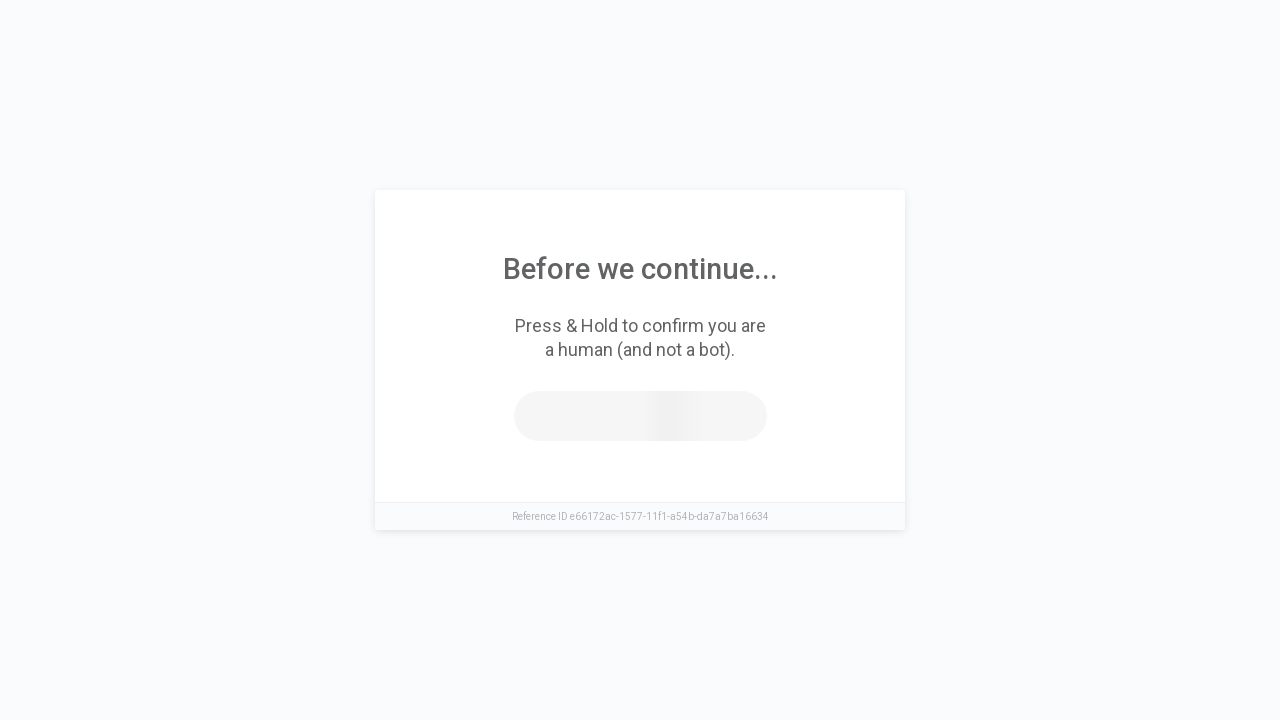

Waited for page to reach domcontentloaded state at https://wayfair.com
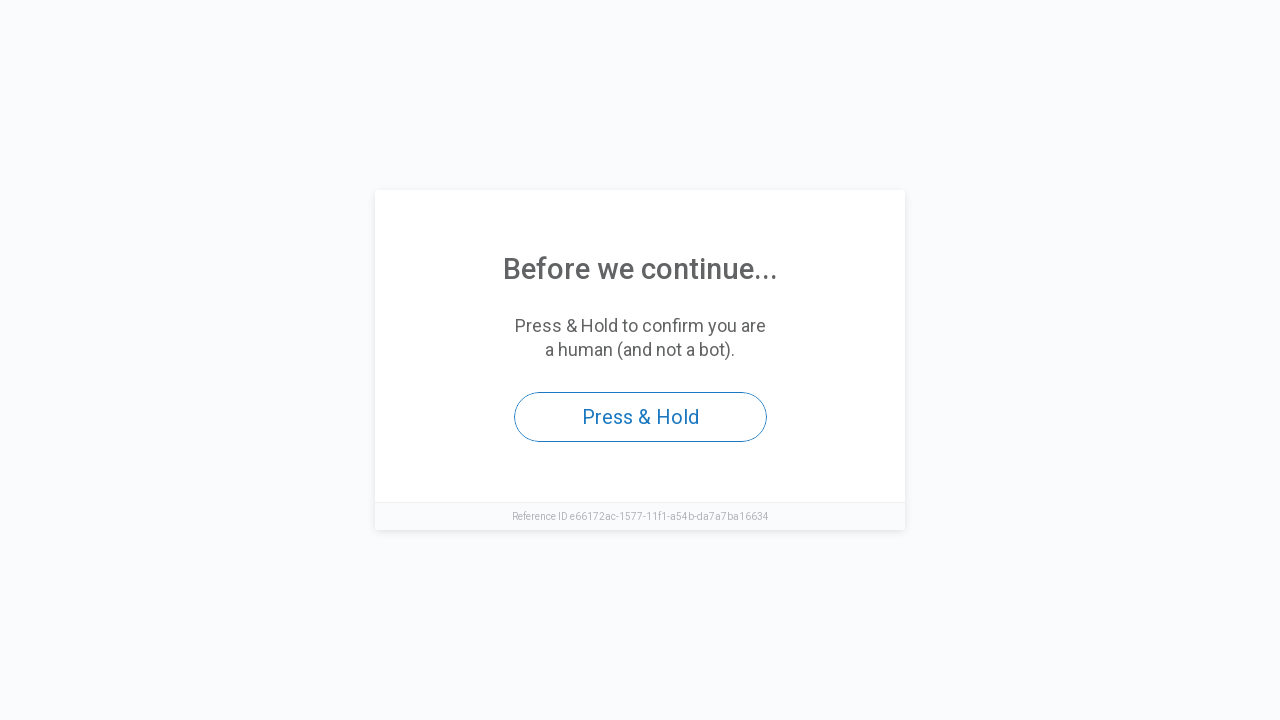

Retrieved page title from https://wayfair.com
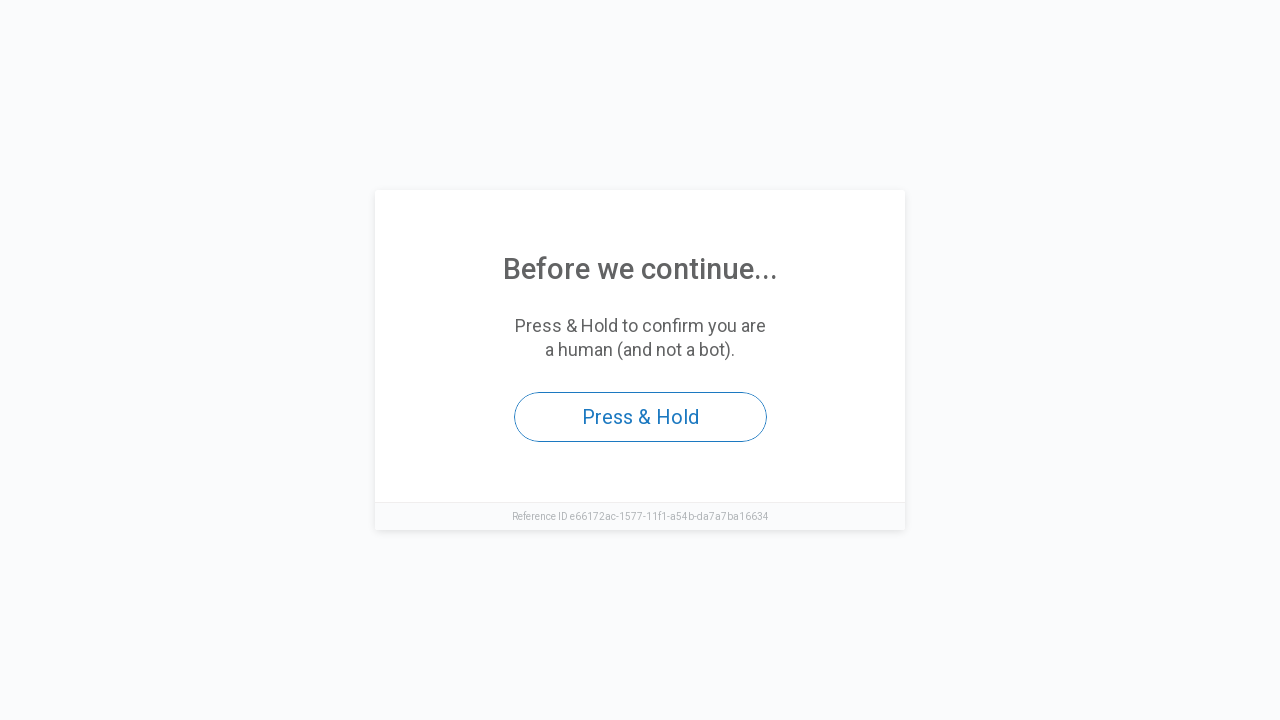

Verified that https://wayfair.com page title is not empty
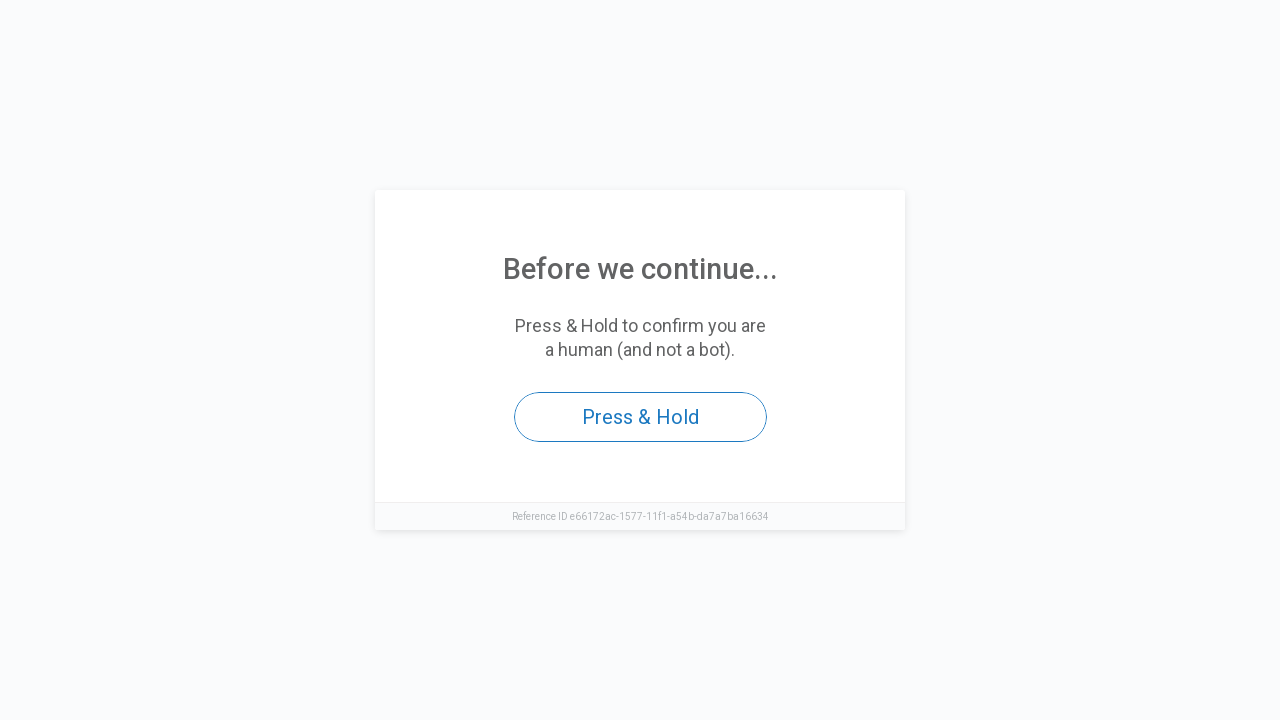

Navigated to https://www.westelm.com
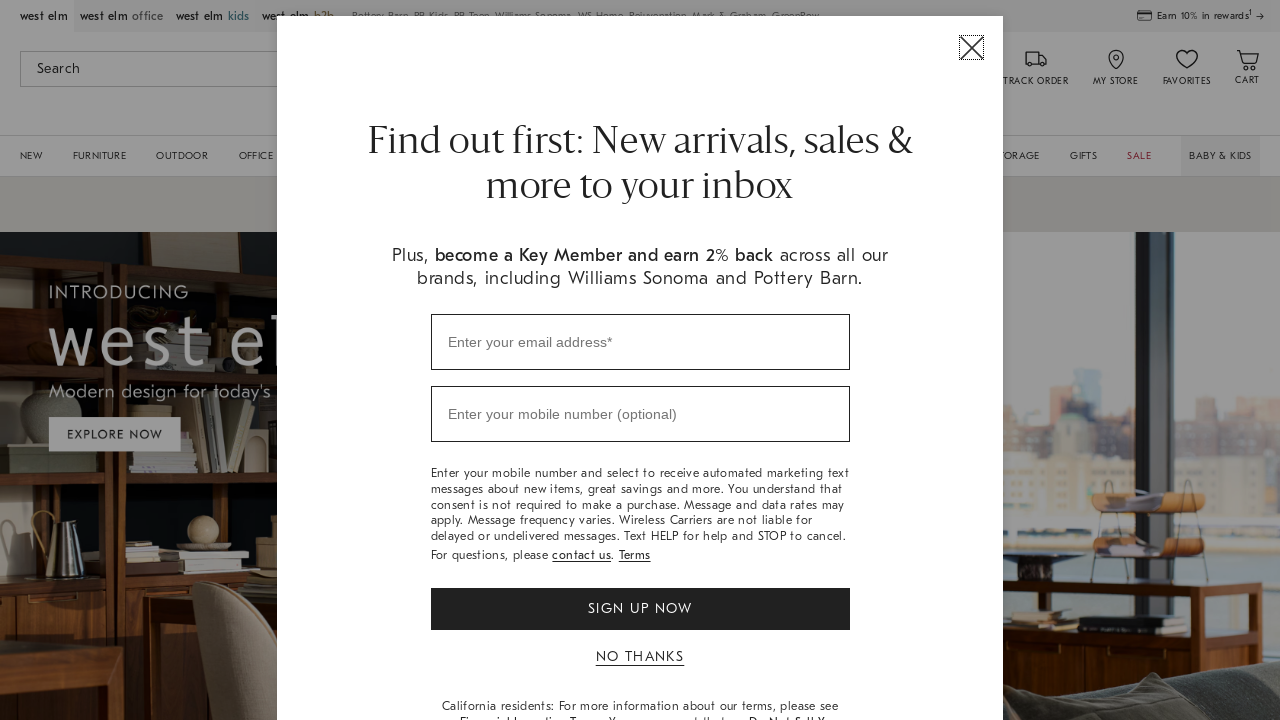

Waited for page to reach domcontentloaded state at https://www.westelm.com
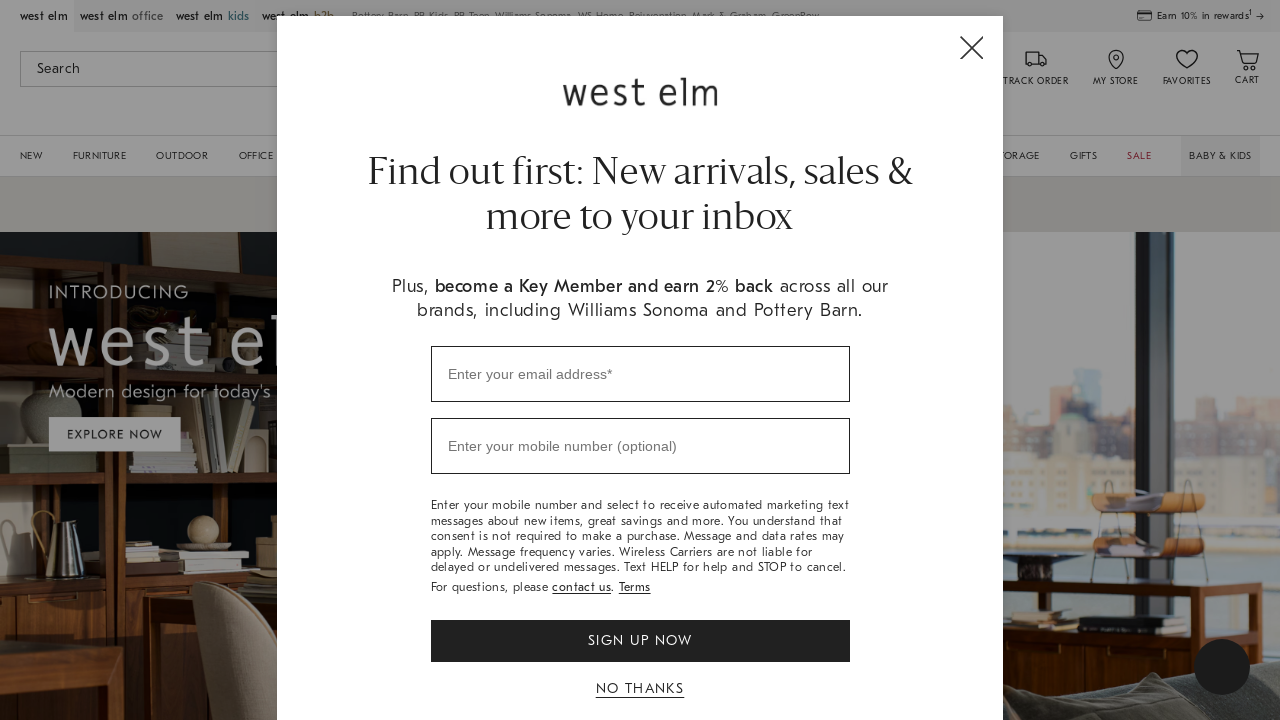

Retrieved page title from https://www.westelm.com
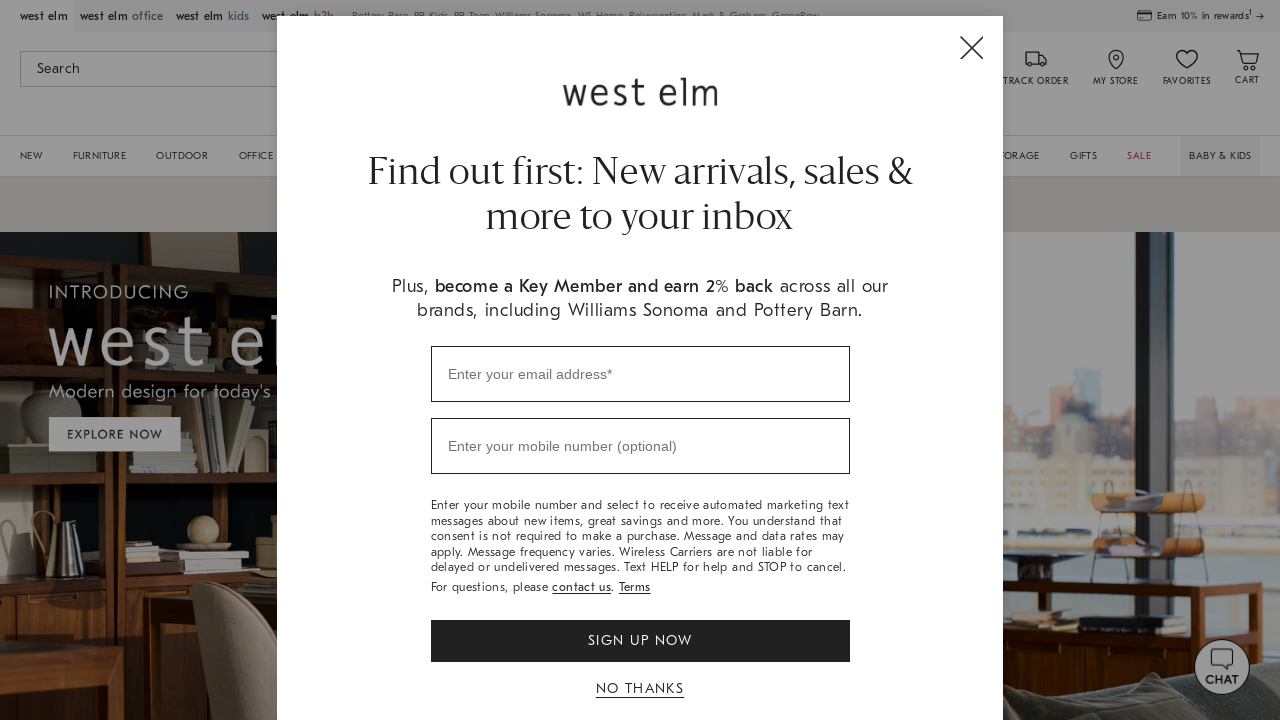

Verified that https://www.westelm.com page title is not empty
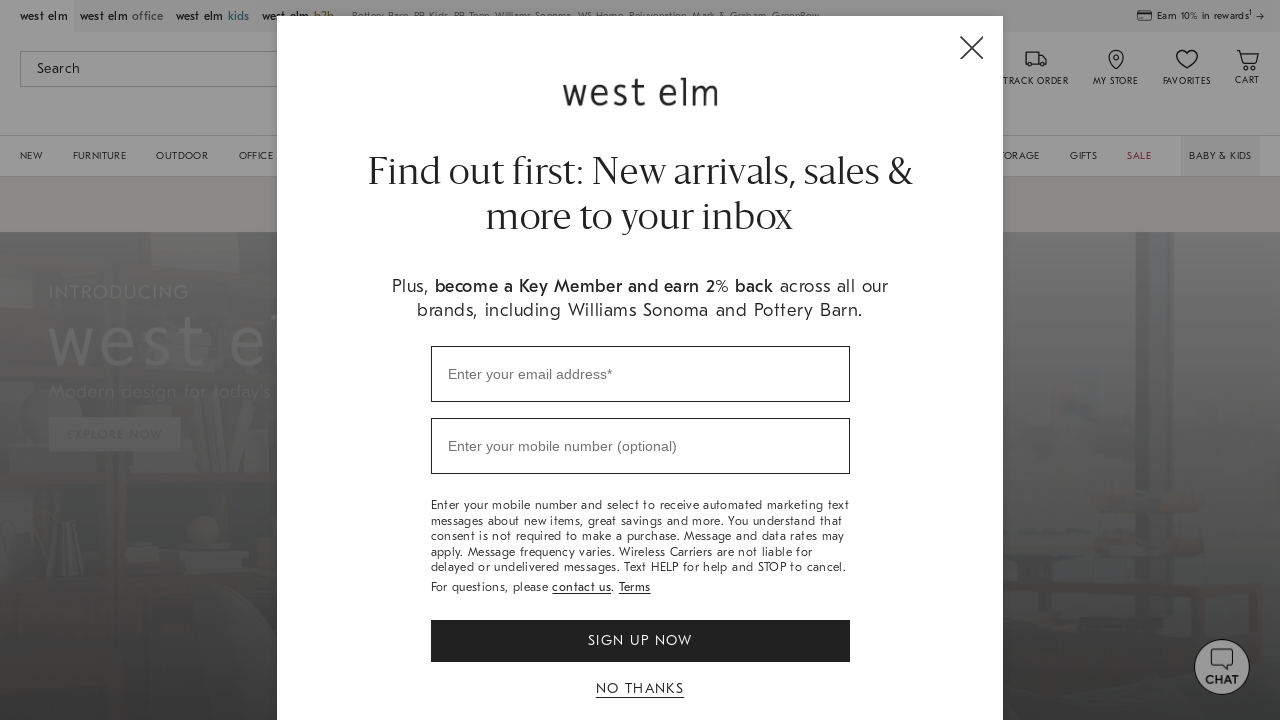

Navigated to https://walmart.com
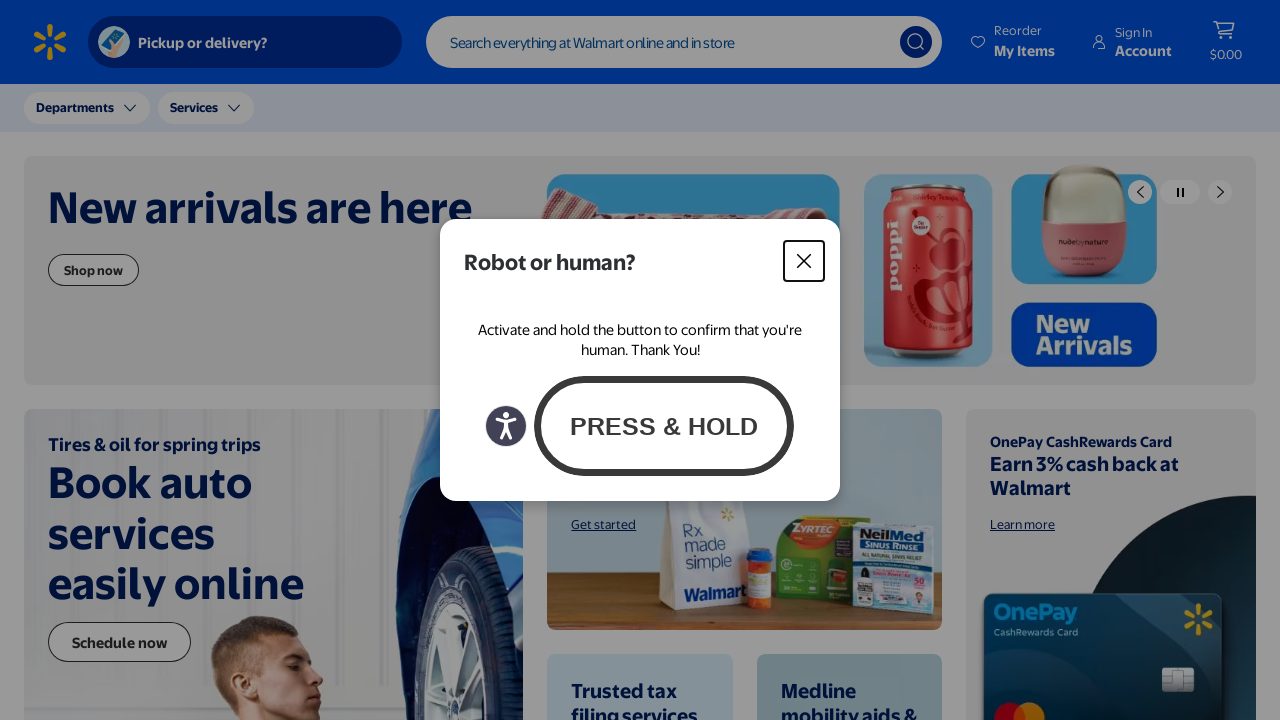

Waited for page to reach domcontentloaded state at https://walmart.com
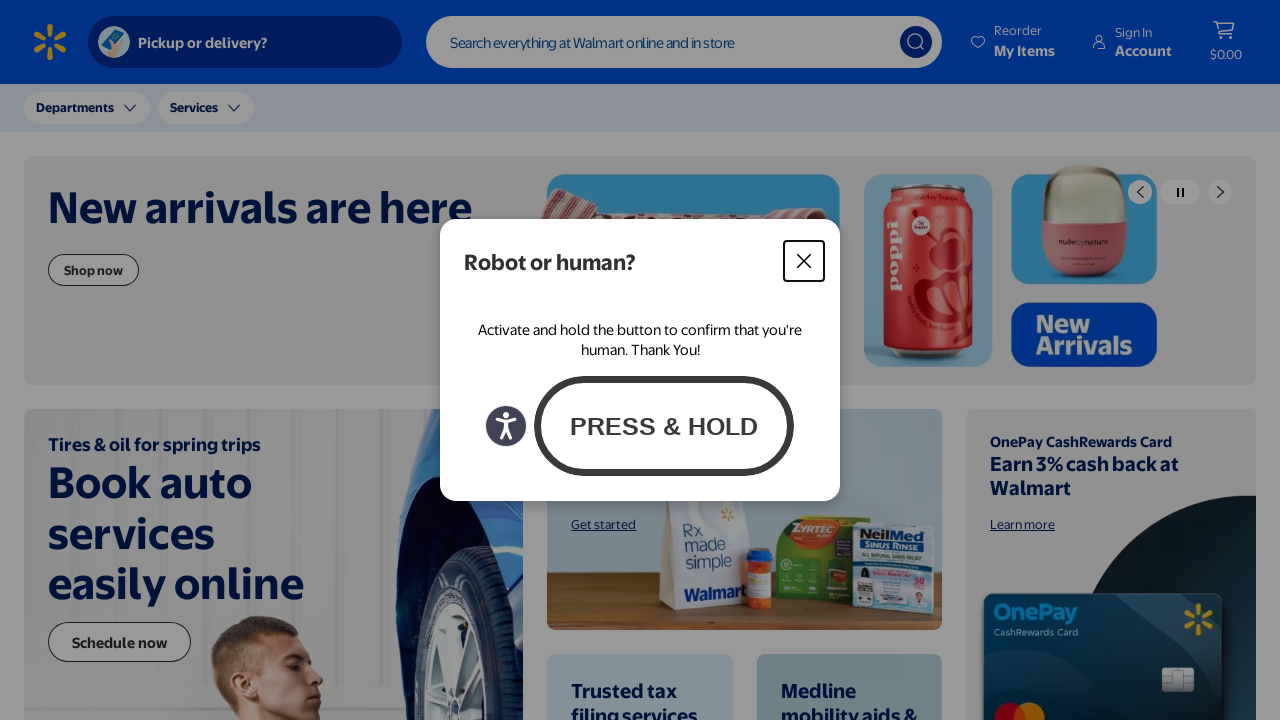

Retrieved page title from https://walmart.com
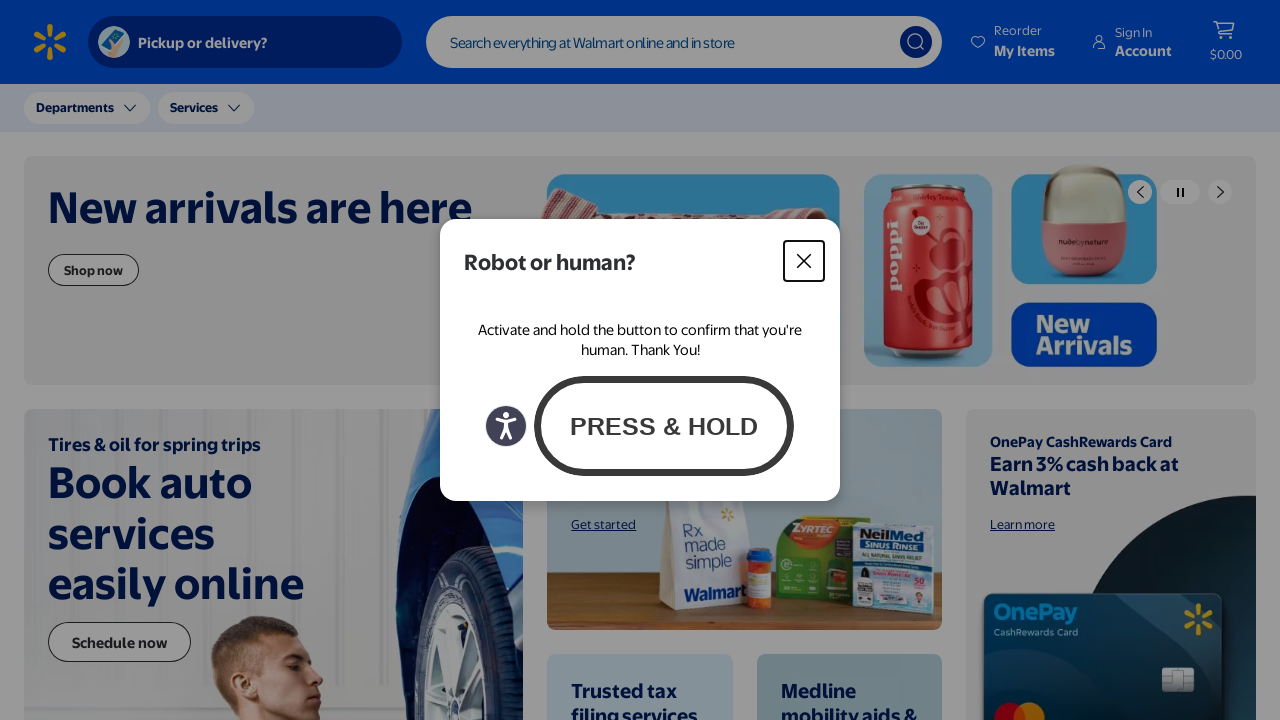

Verified that https://walmart.com page title is not empty
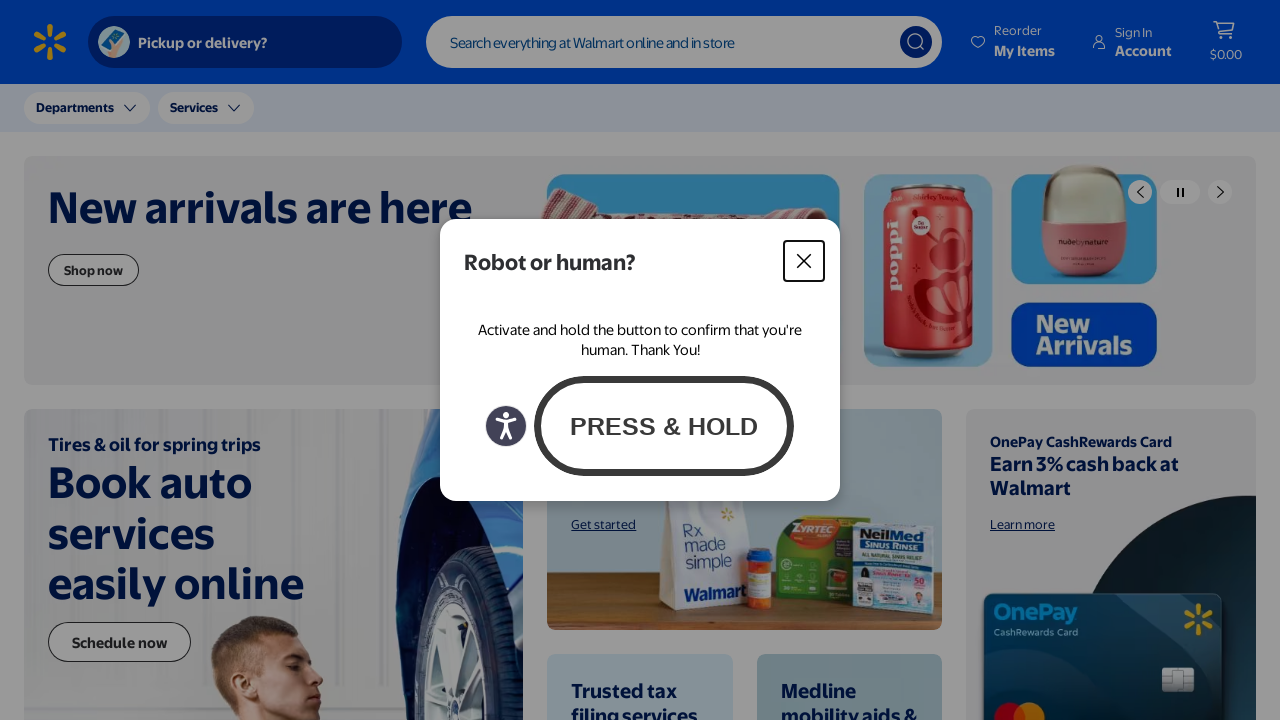

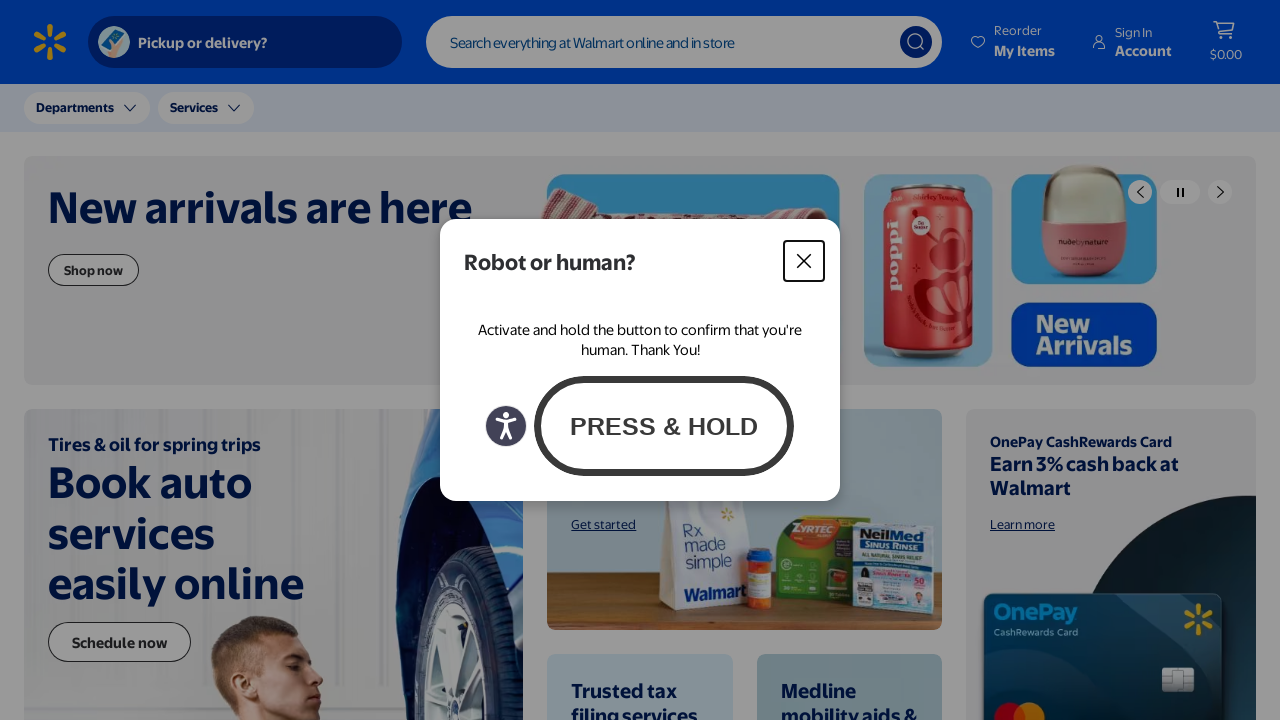